Tests different click types (double-click and right-click) on buttons and verifies success messages are displayed

Starting URL: https://demoqa.com/buttons

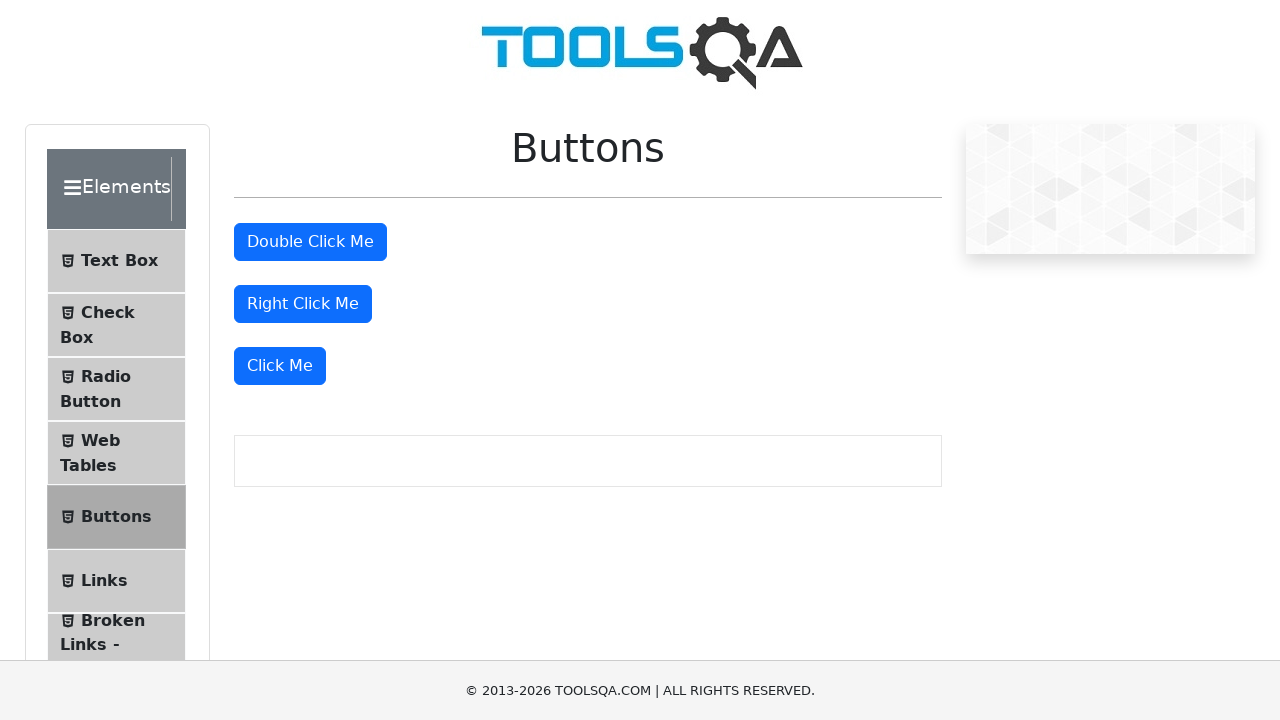

Double-clicked the double click button at (310, 242) on #doubleClickBtn
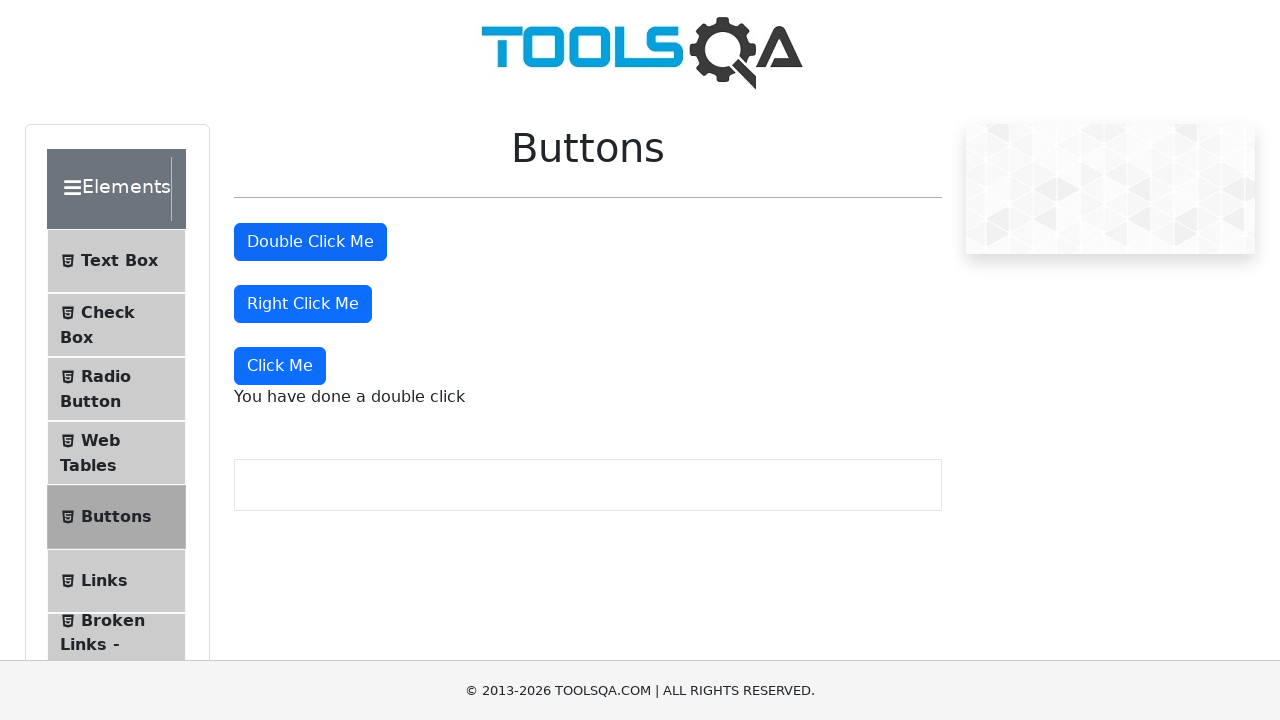

Double click success message appeared
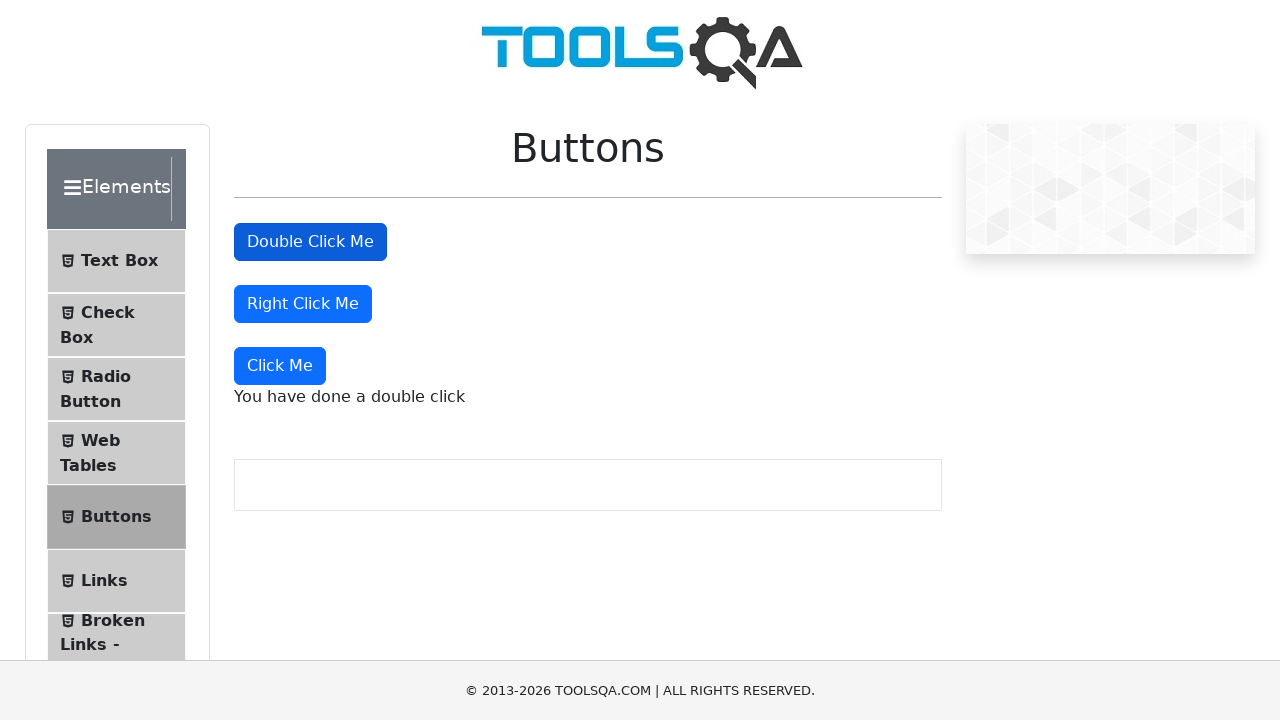

Verified double click message contains expected text
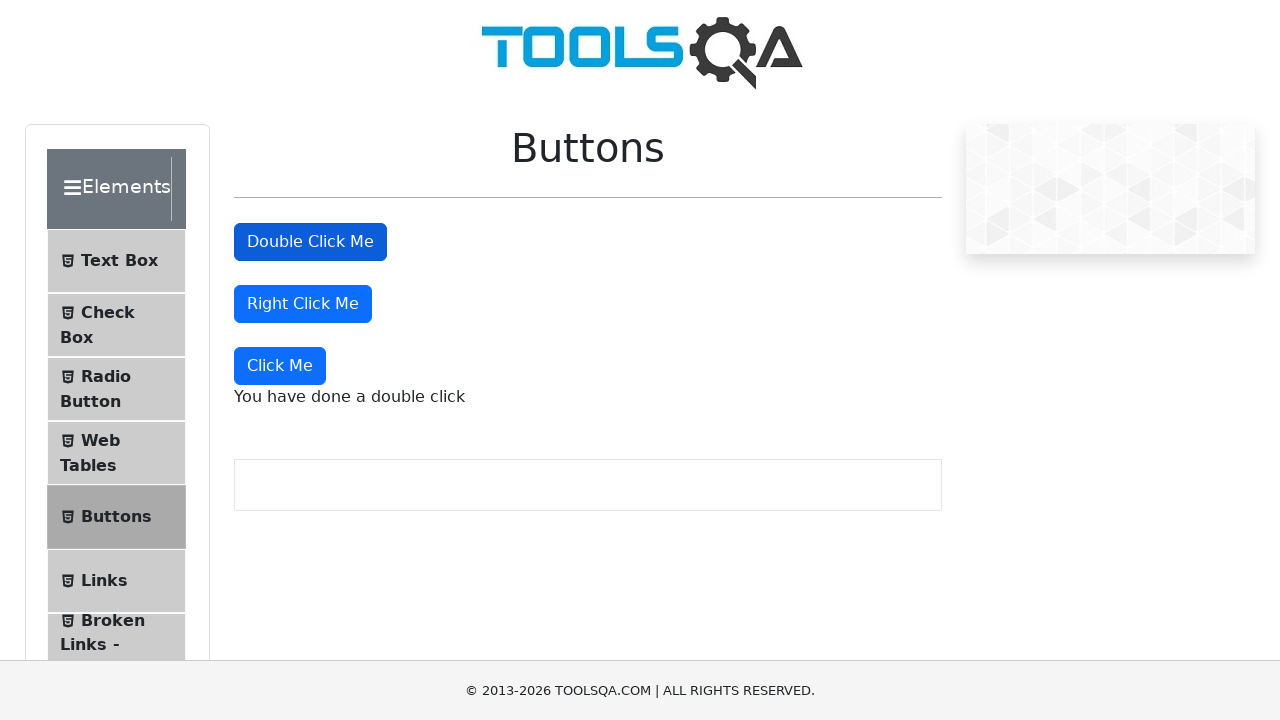

Right-clicked the right click button at (303, 304) on #rightClickBtn
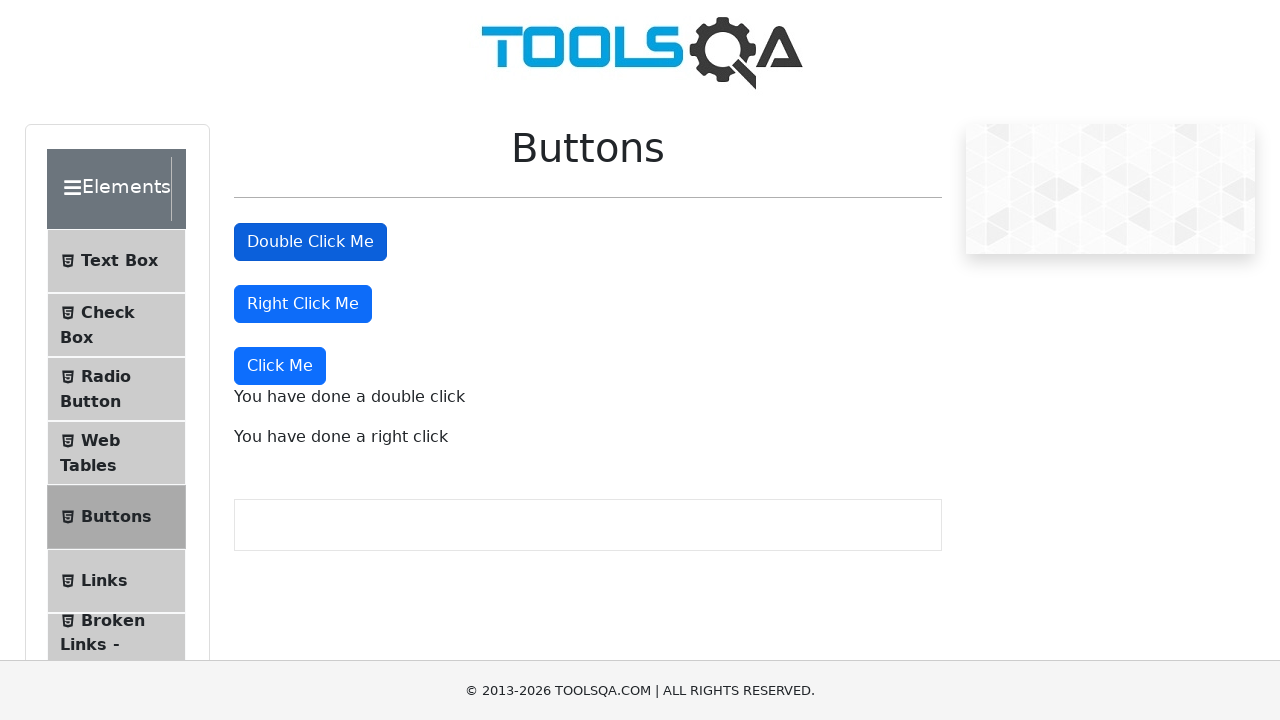

Right click success message appeared
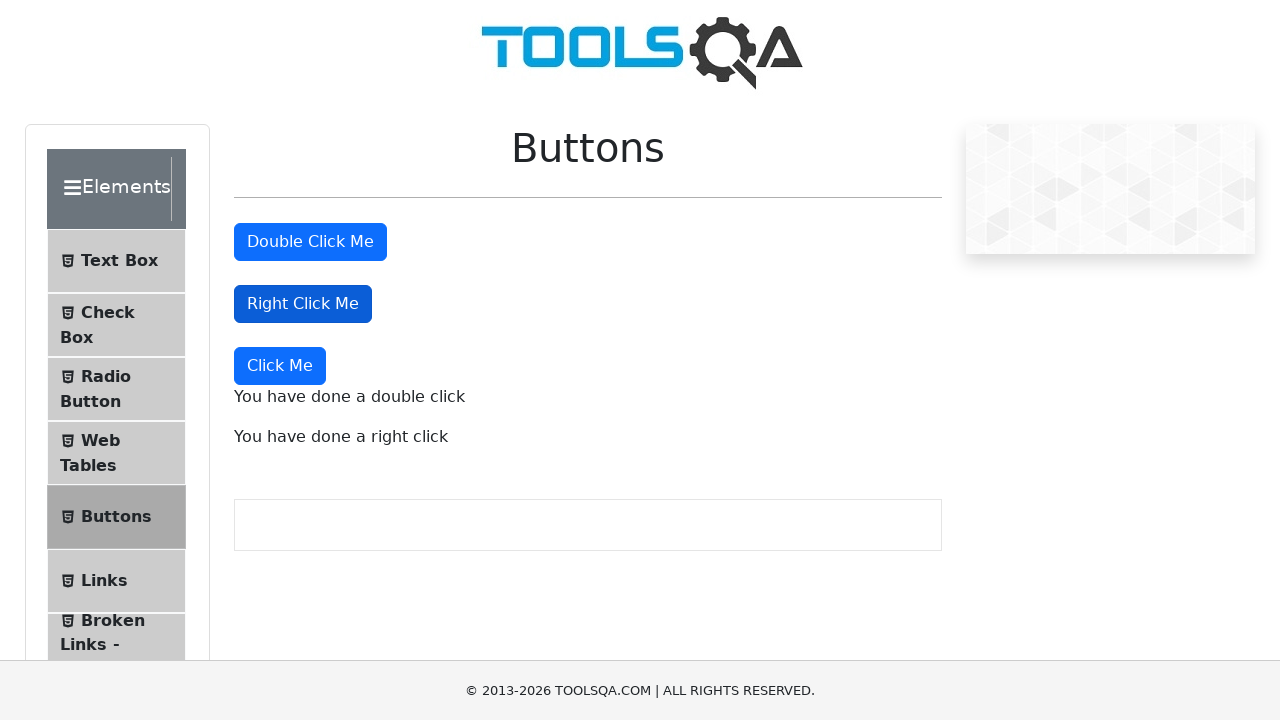

Verified right click message contains expected text
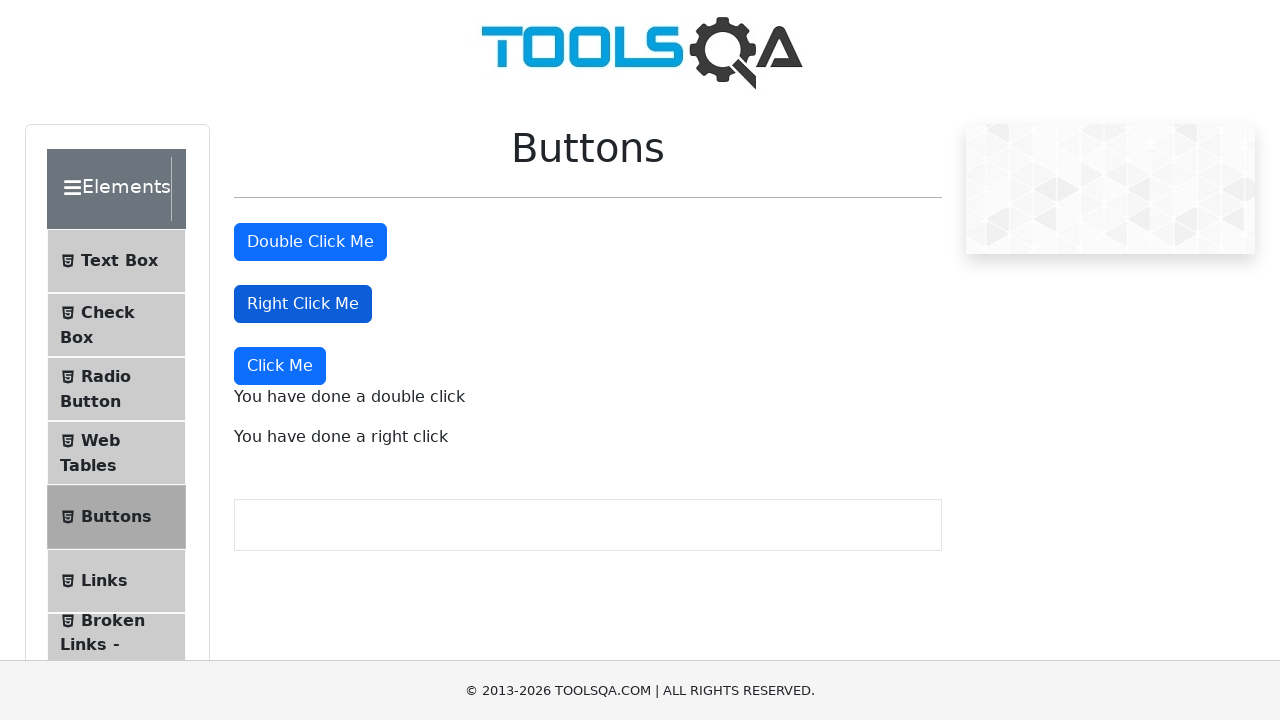

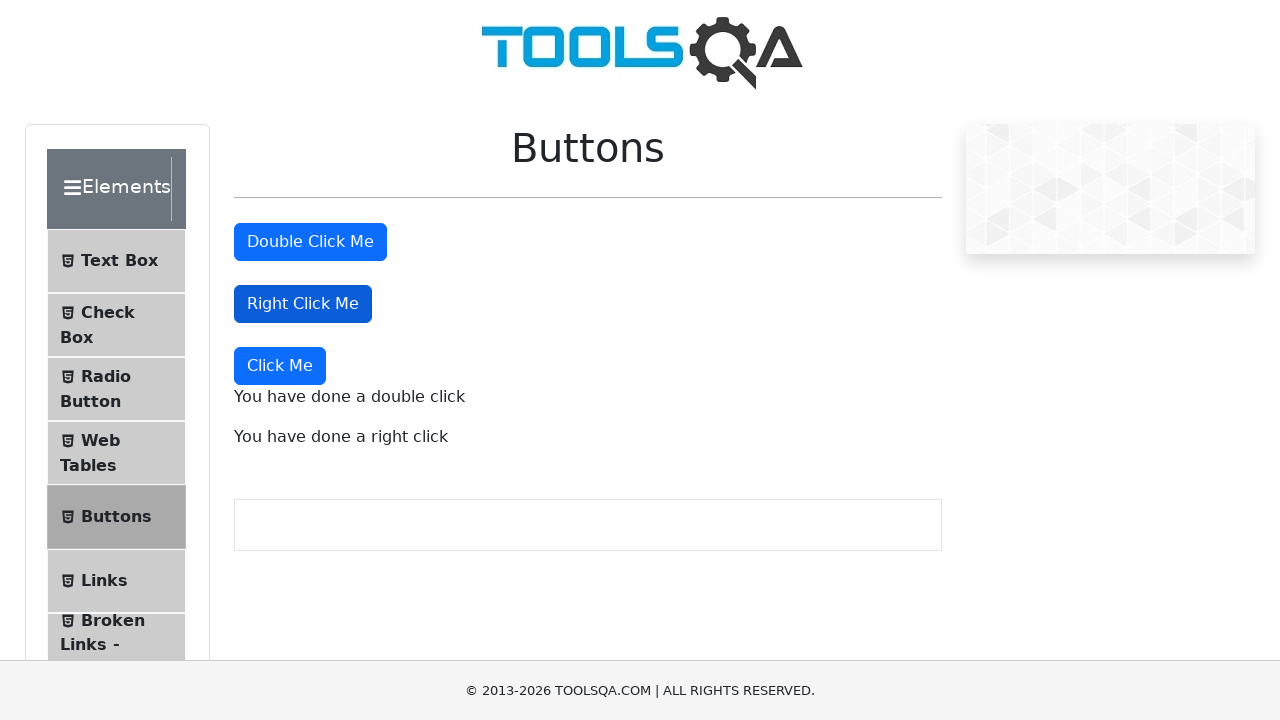